Tests scrolling functionality on a webpage by scrolling down and then back up using JavaScript executor

Starting URL: http://www.echoecho.com/

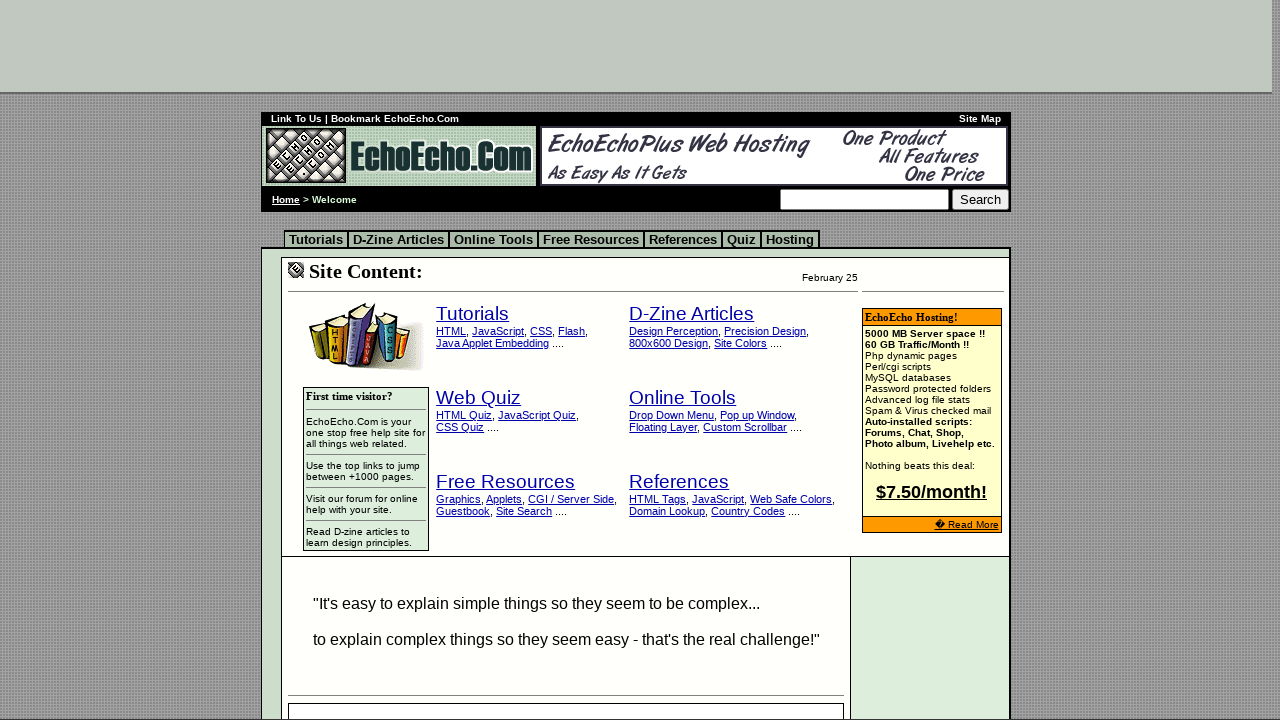

Scrolled down 450 pixels using JavaScript executor
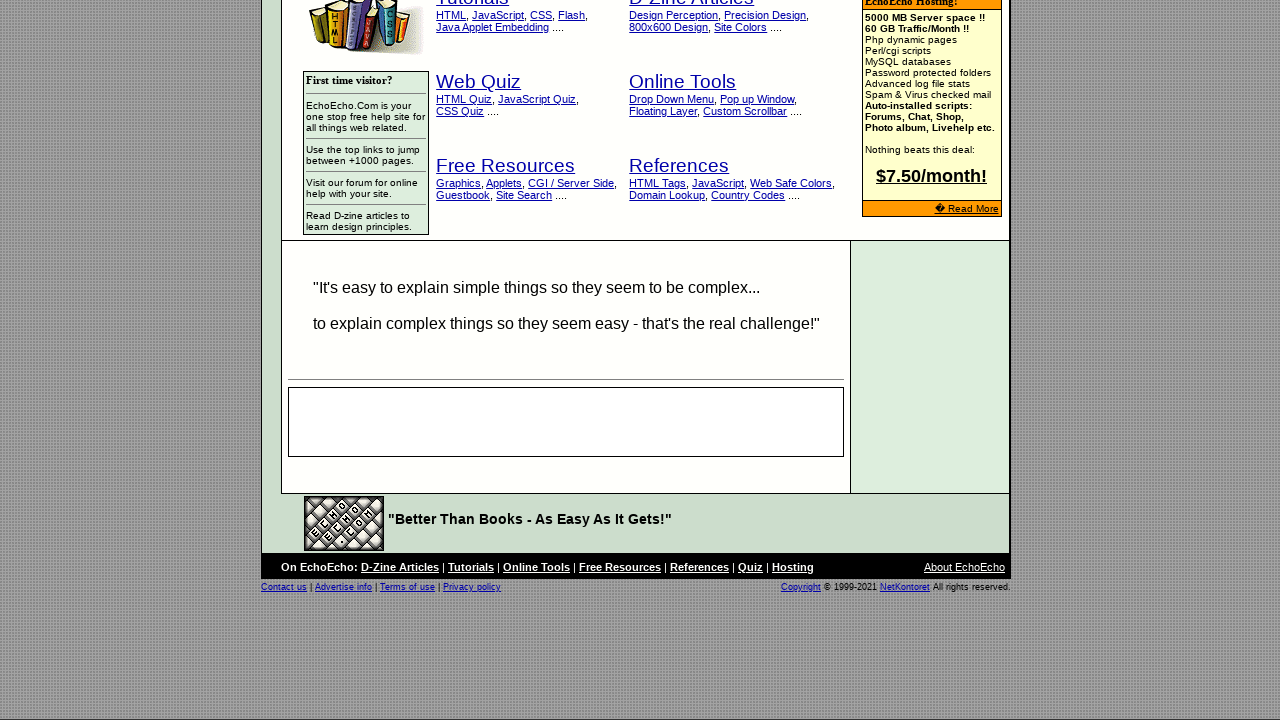

Waited 2 seconds
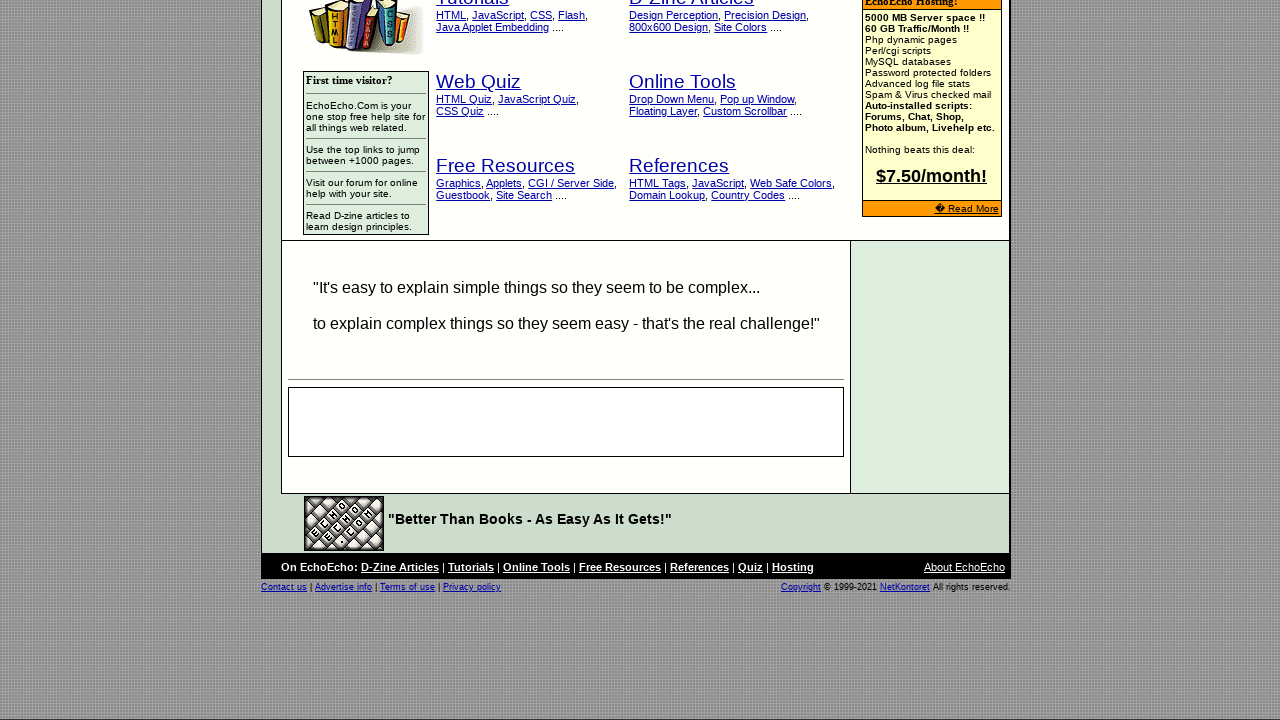

Scrolled back up 450 pixels using JavaScript executor
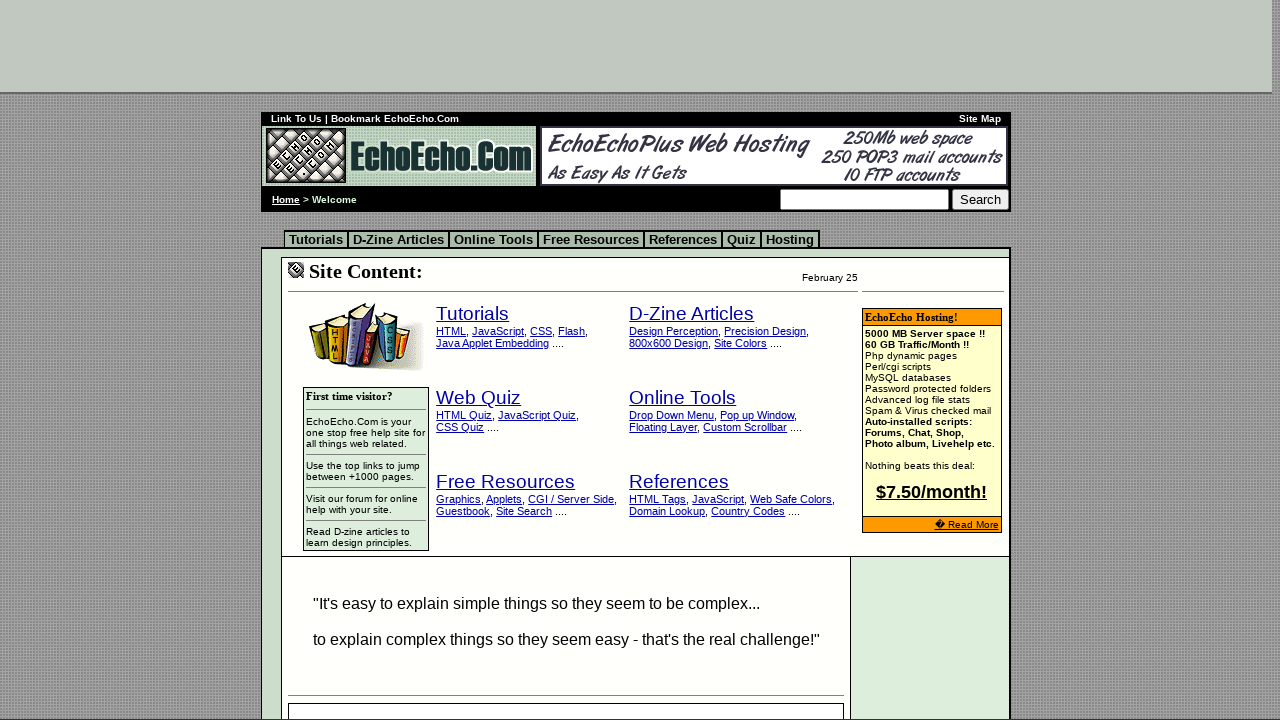

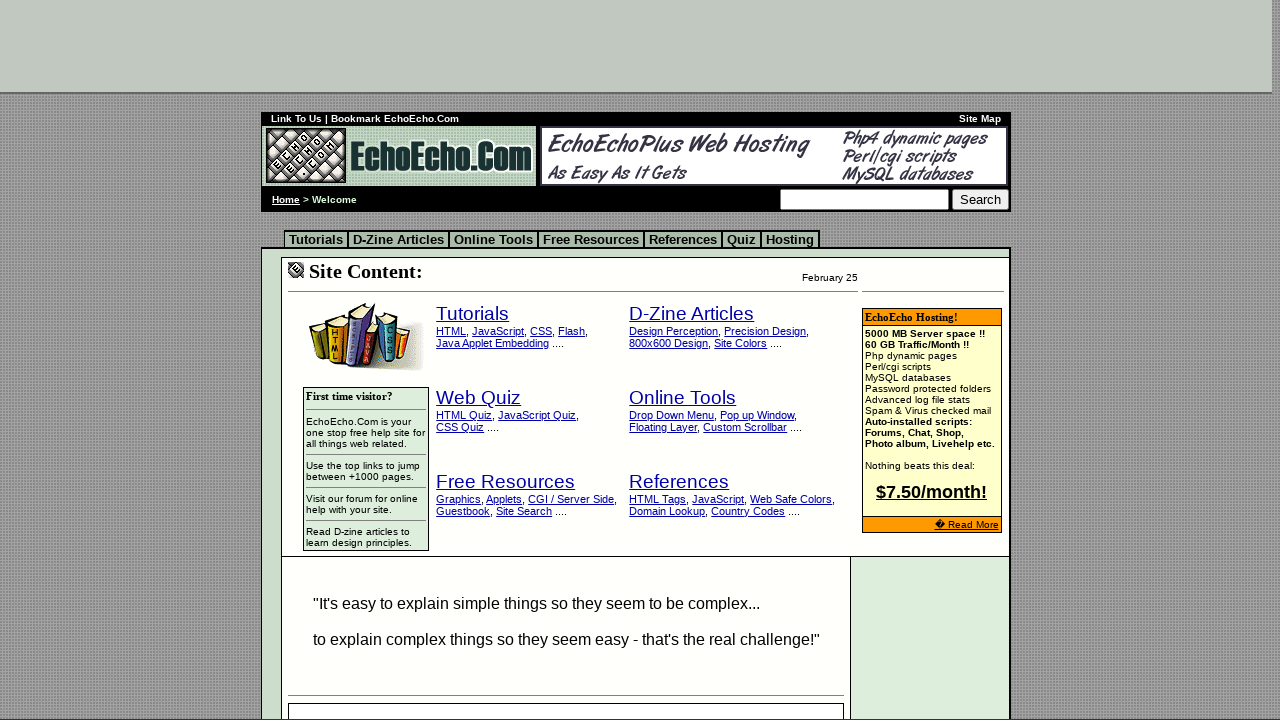